Tests static dropdown selection using different methods: by index, visible text, and value

Starting URL: https://the-internet.herokuapp.com/dropdown

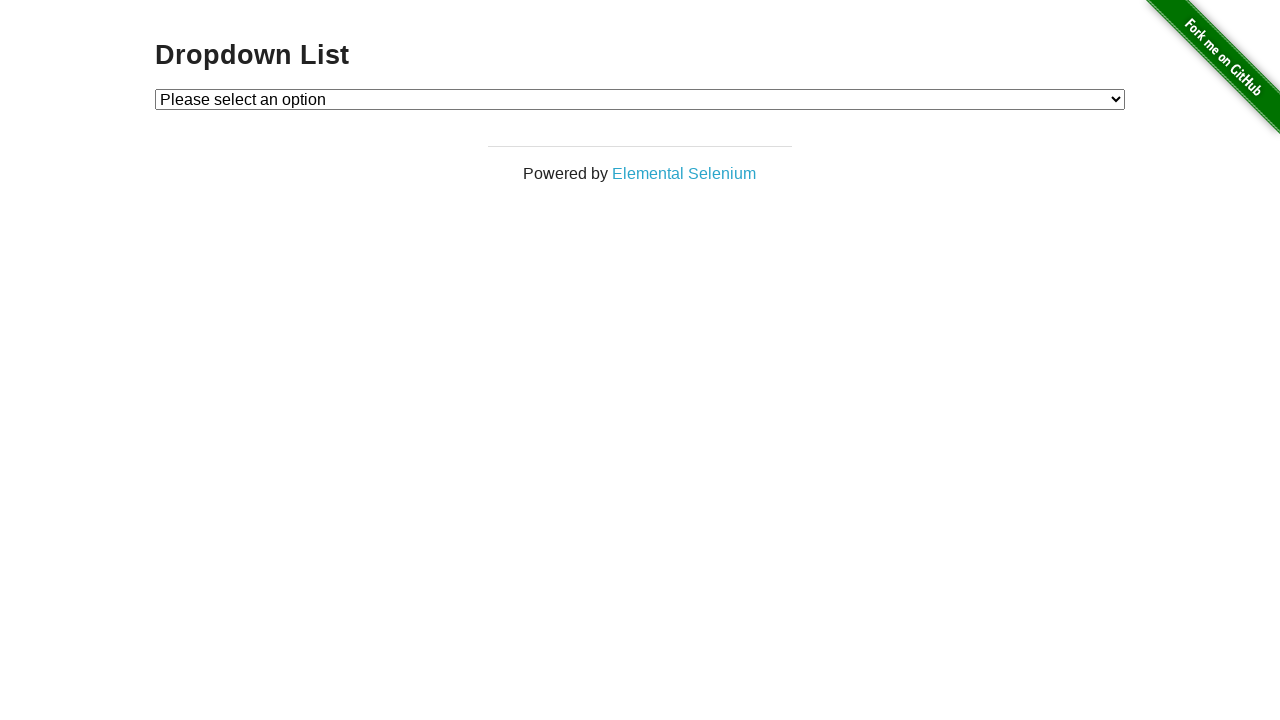

Selected dropdown option by index 2 on #dropdown
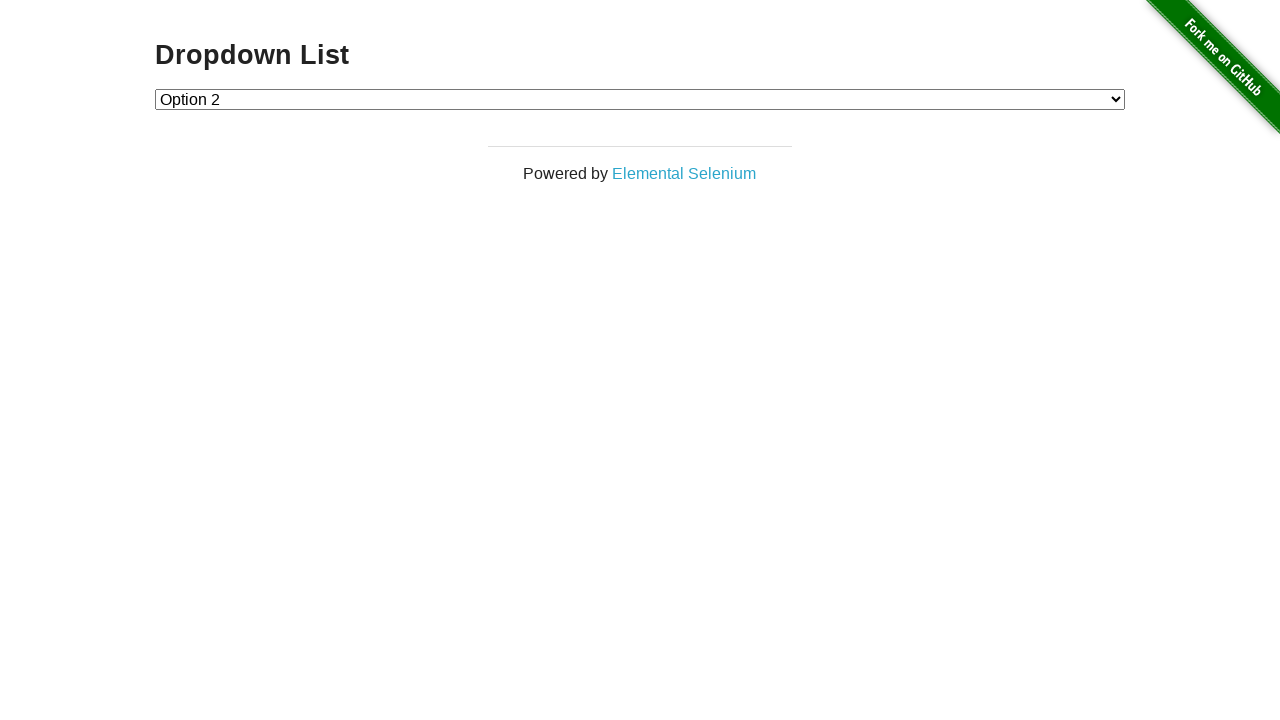

Selected dropdown option by visible text 'Option 1' on #dropdown
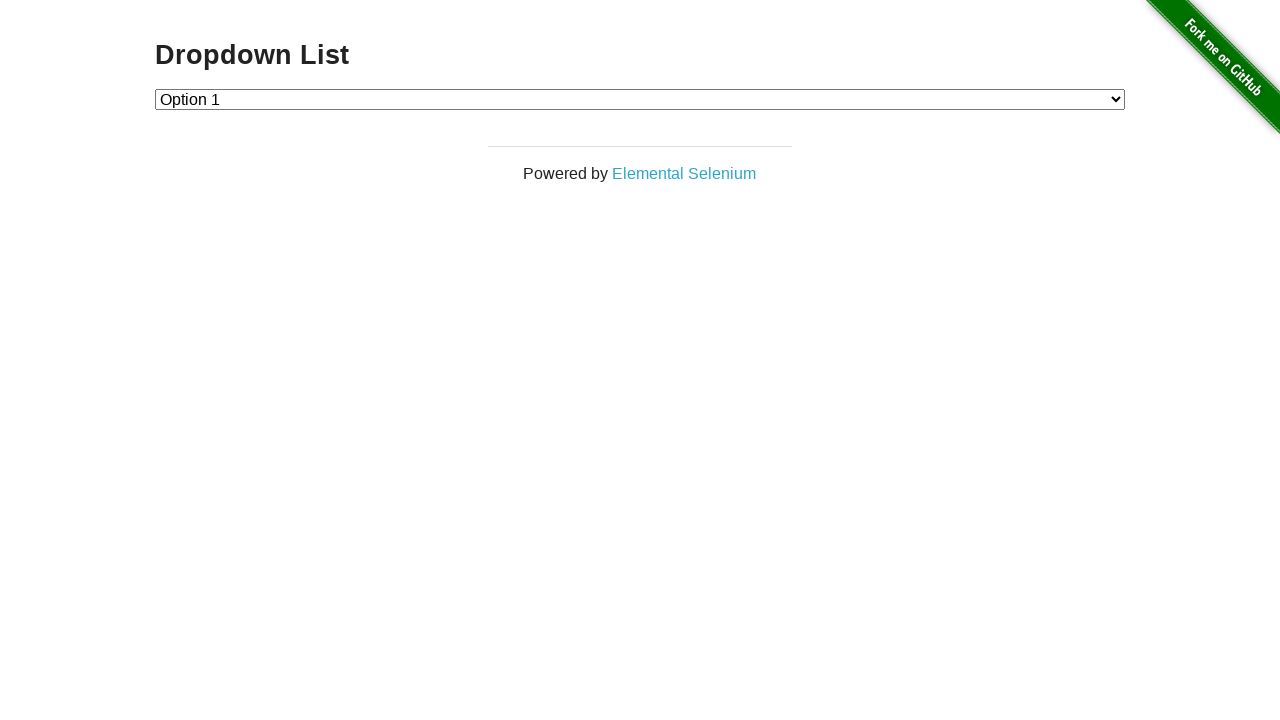

Selected dropdown option by value '2' on #dropdown
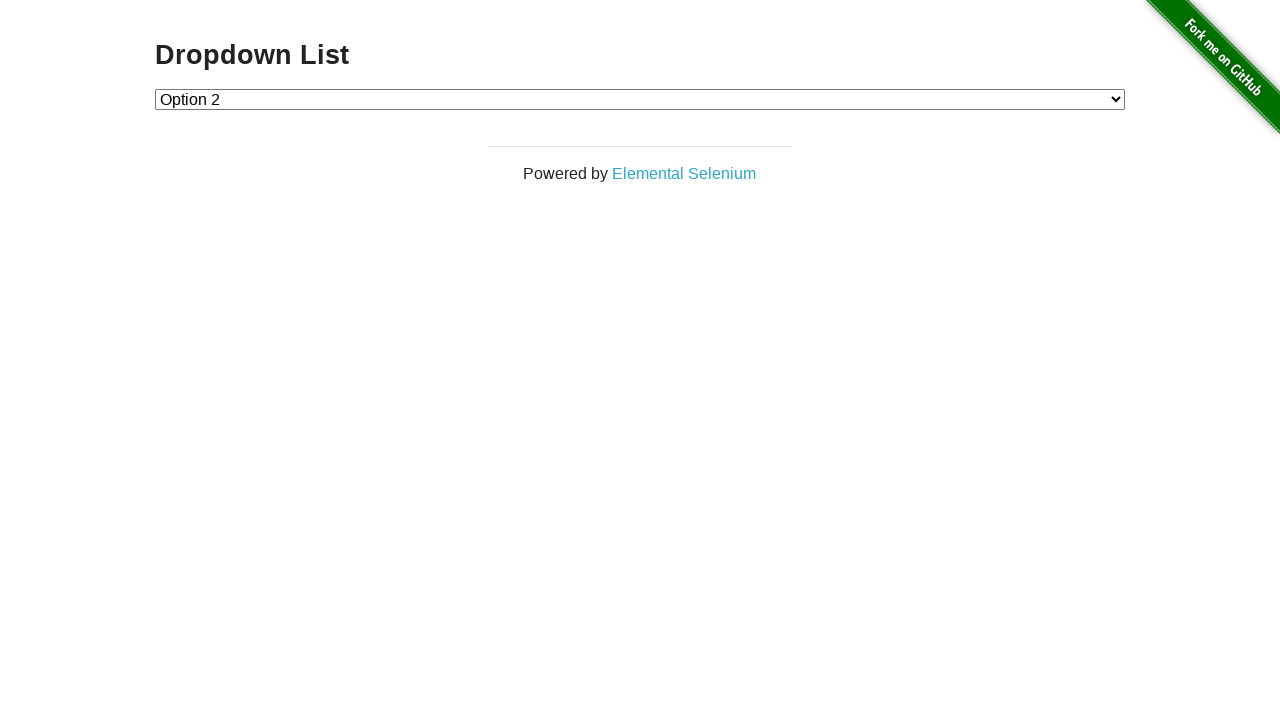

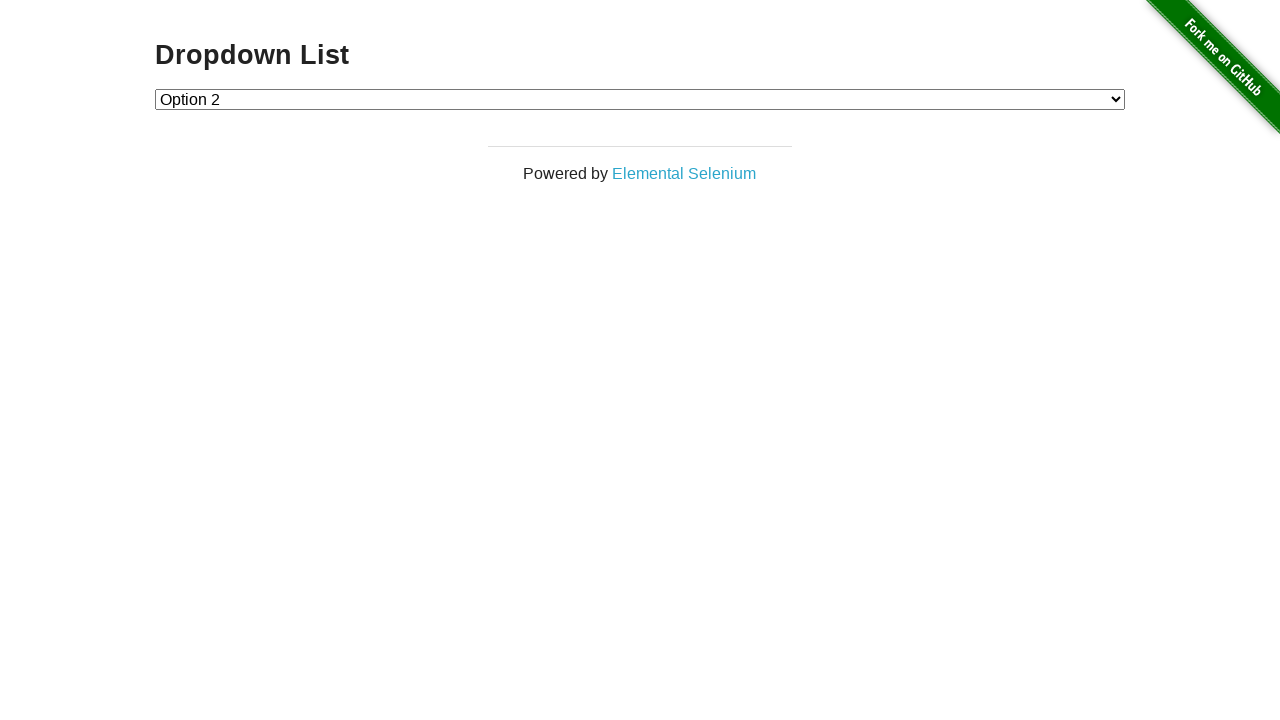